Tests range slider by pressing arrow keys to increment its value

Starting URL: https://www.selenium.dev/selenium/web/web-form.html

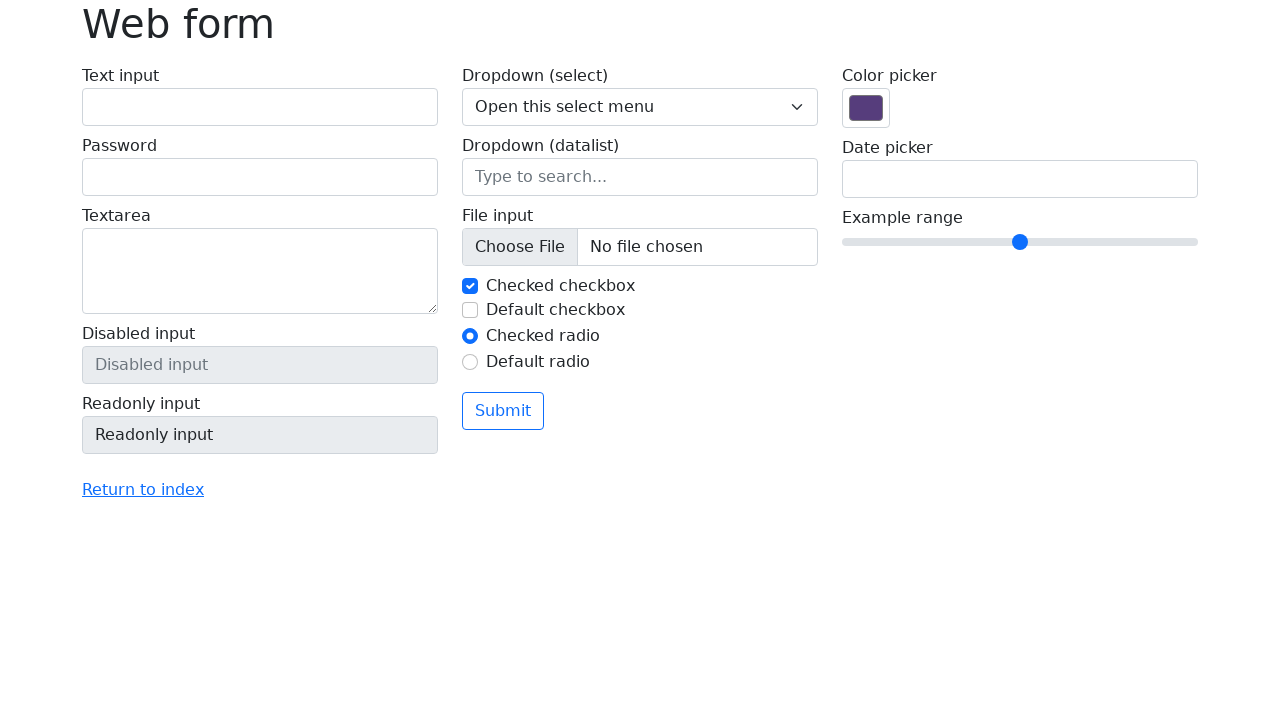

Navigated to Selenium web form page
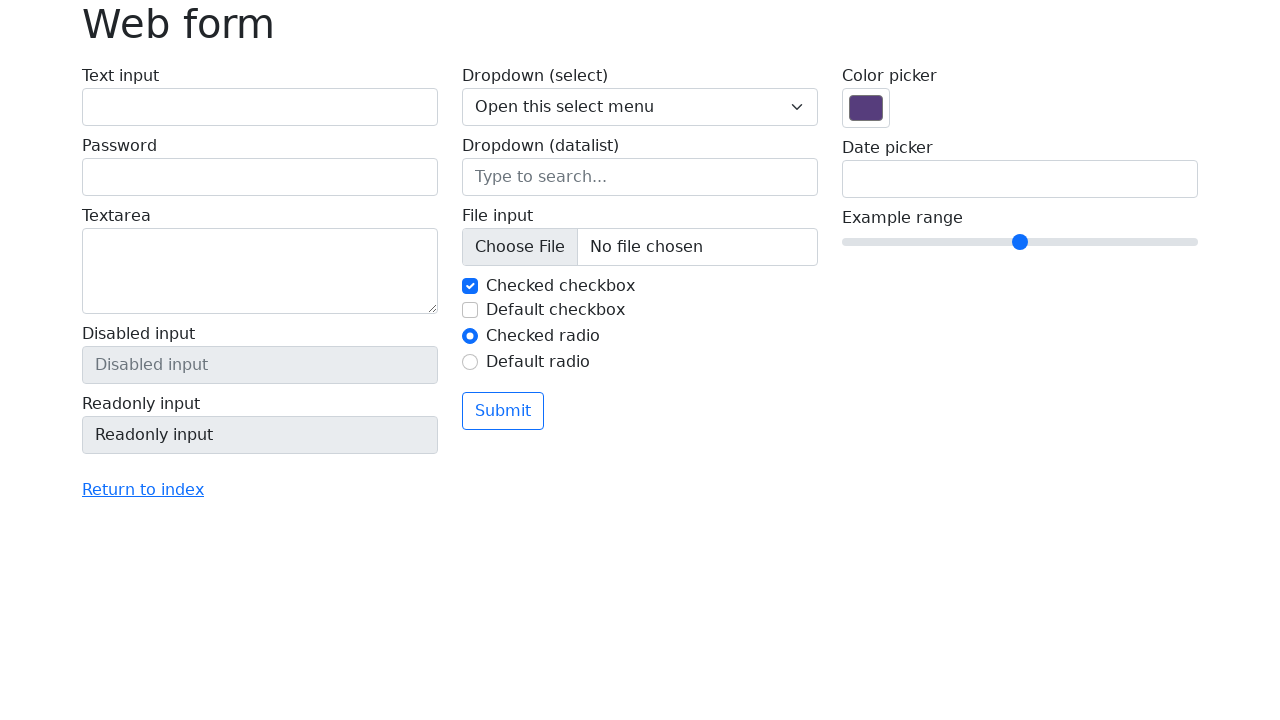

Located range slider element
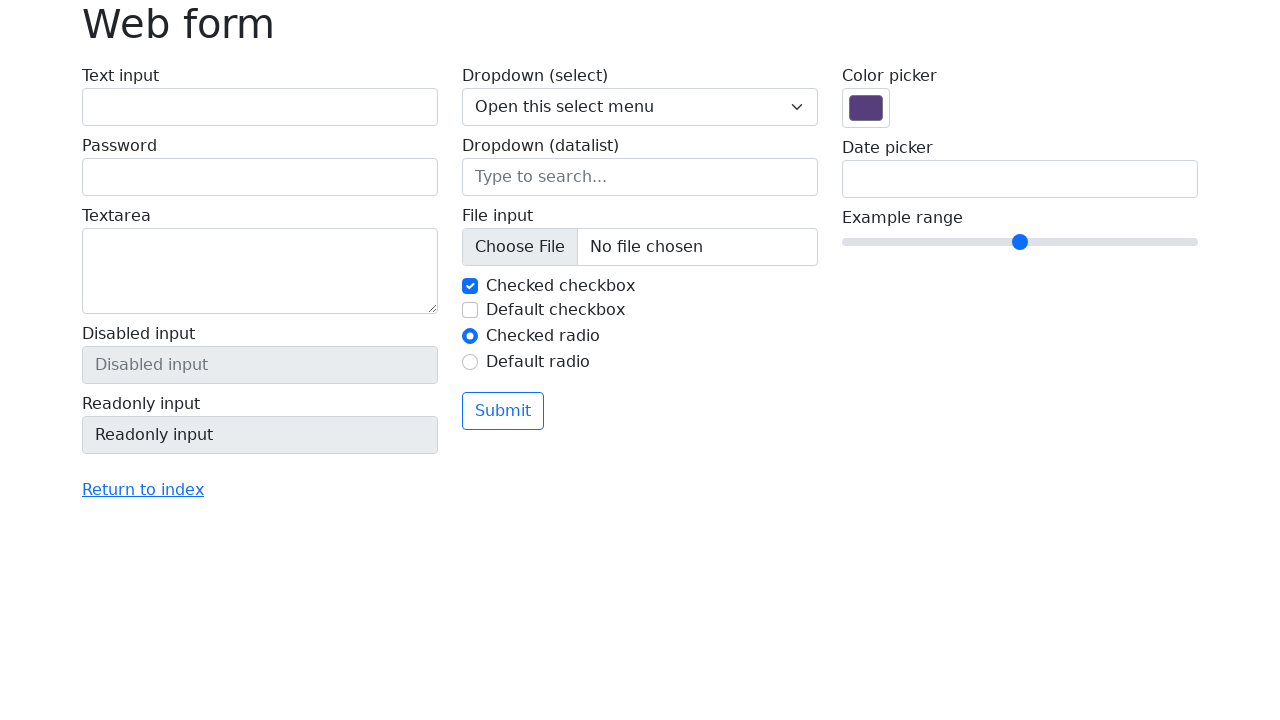

Pressed ArrowRight key on range slider (increment 1/4) on input[name='my-range']
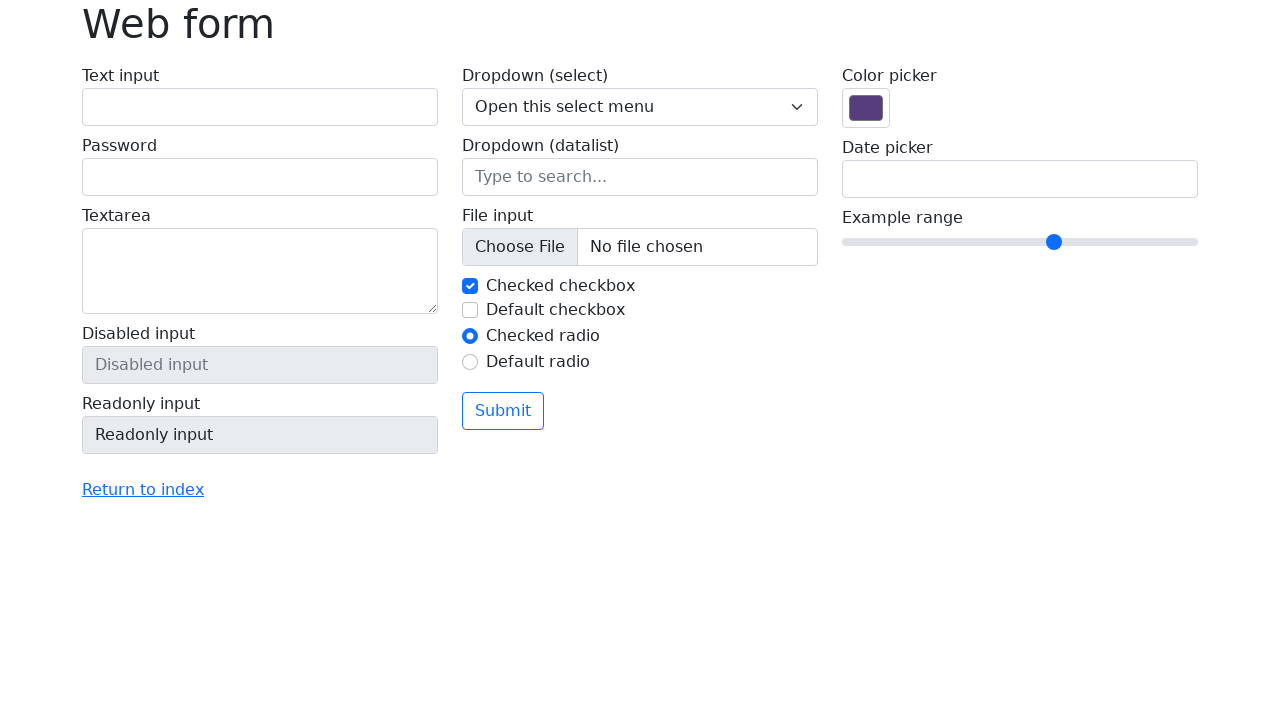

Pressed ArrowRight key on range slider (increment 2/4) on input[name='my-range']
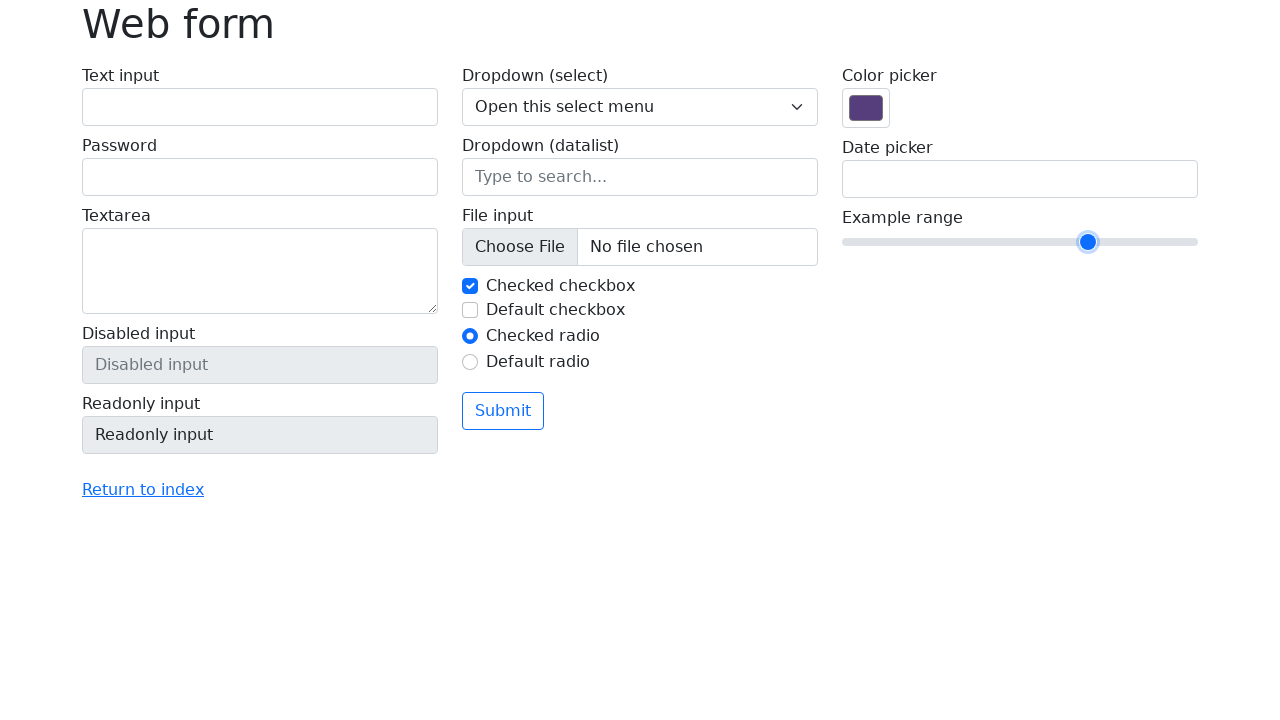

Pressed ArrowRight key on range slider (increment 3/4) on input[name='my-range']
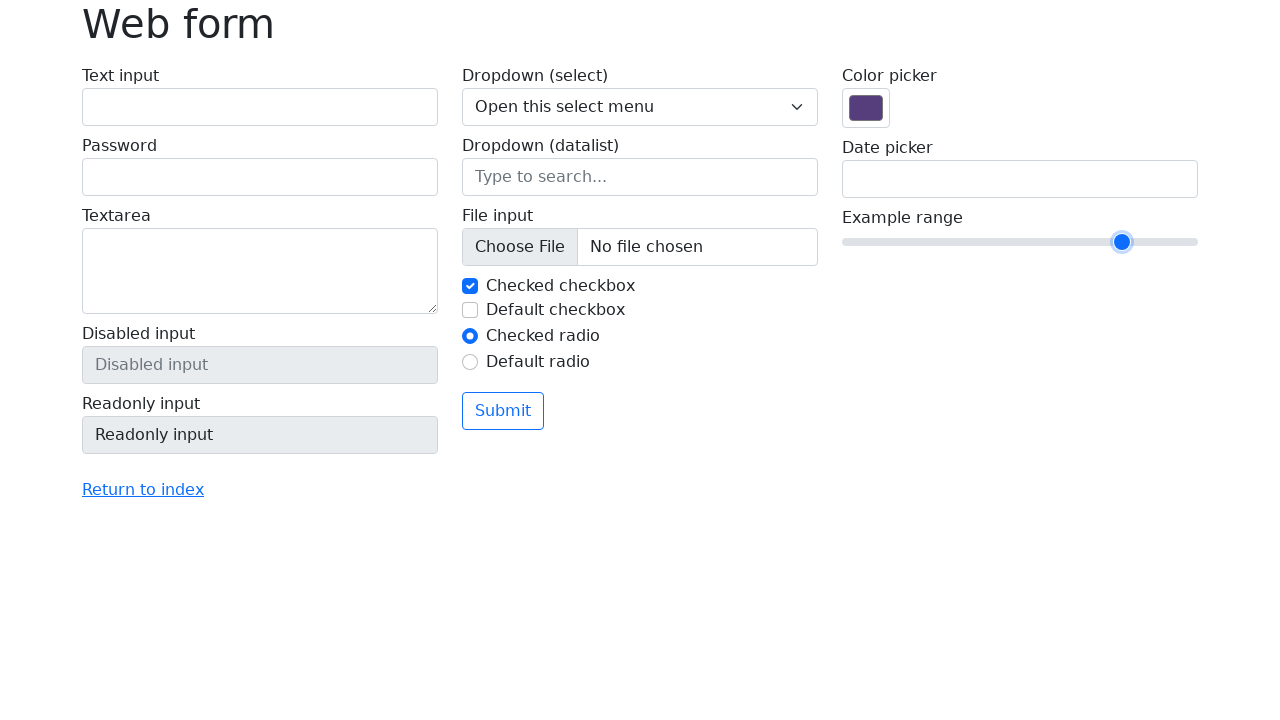

Pressed ArrowRight key on range slider (increment 4/4) on input[name='my-range']
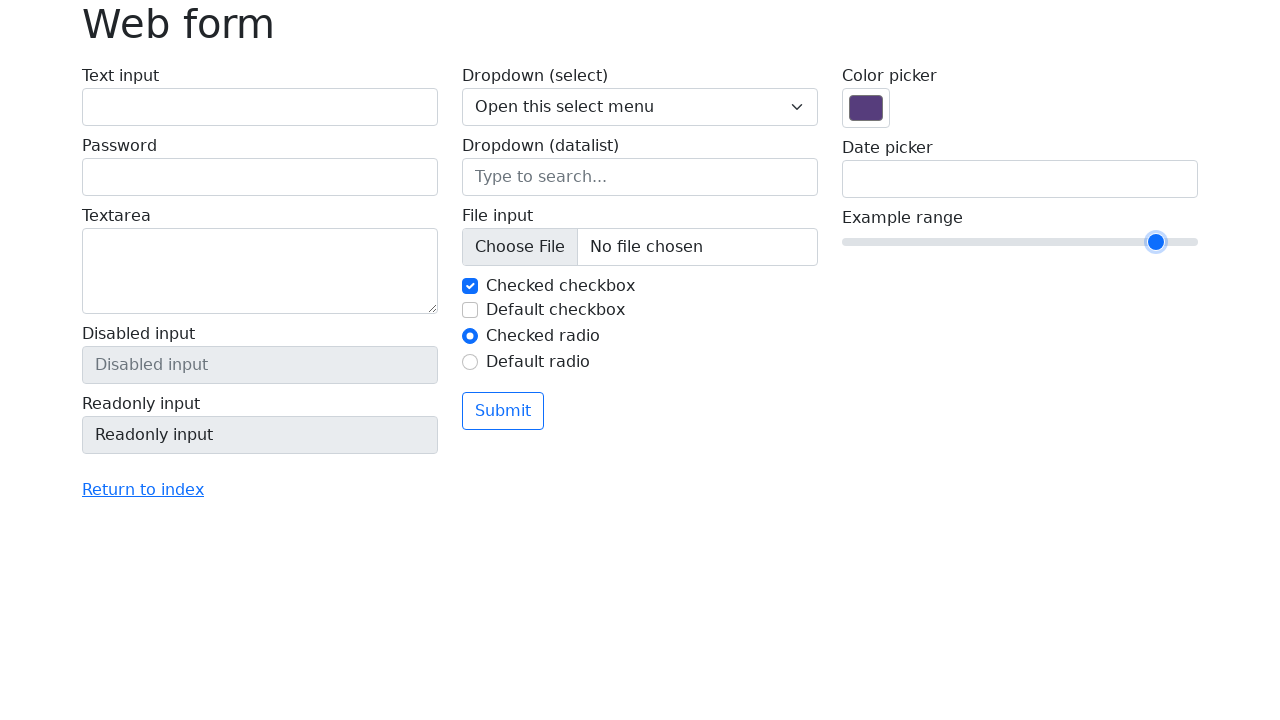

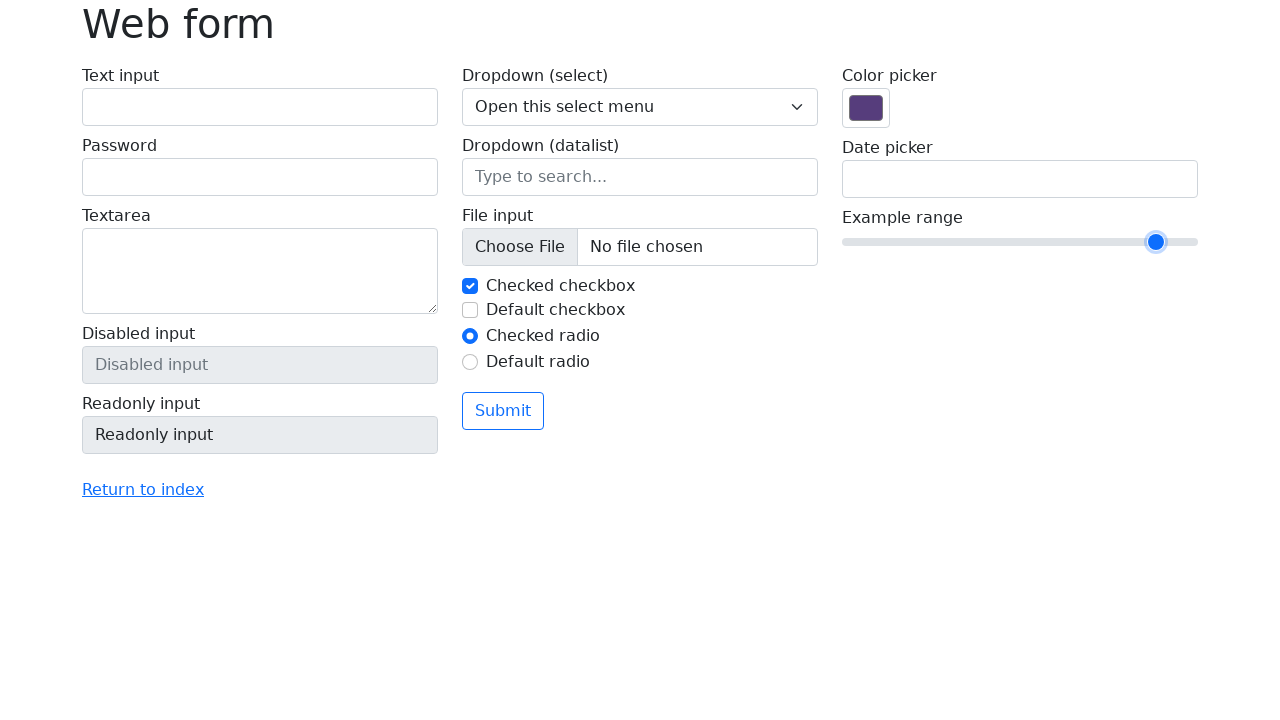